Tests that edits are cancelled when pressing Escape key

Starting URL: https://demo.playwright.dev/todomvc

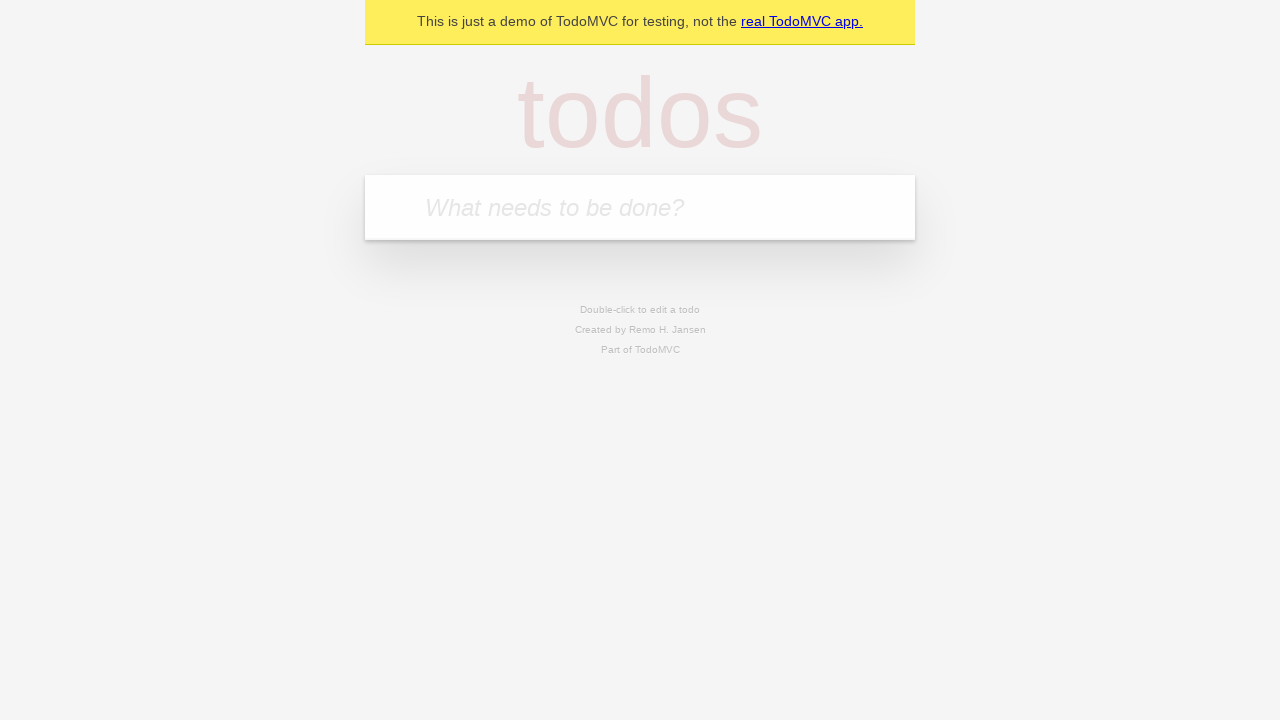

Filled input field with first todo item 'buy some cheese' on internal:attr=[placeholder="What needs to be done?"i]
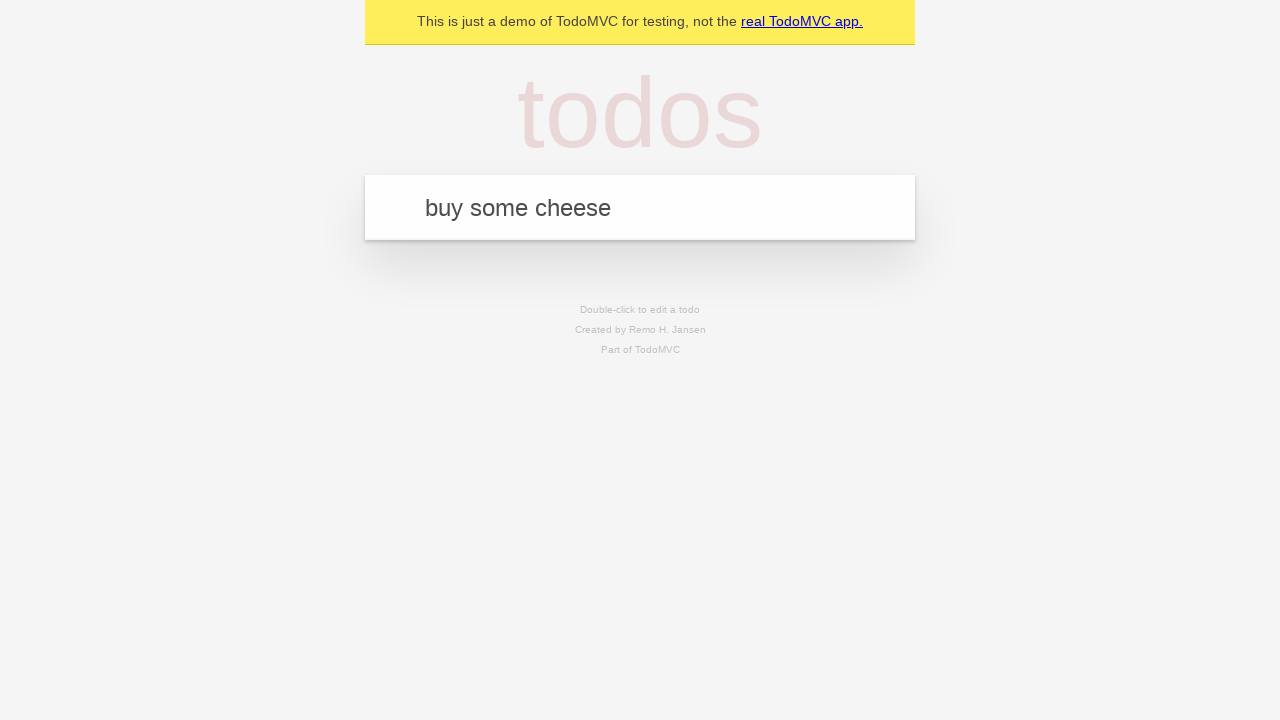

Pressed Enter to create first todo item on internal:attr=[placeholder="What needs to be done?"i]
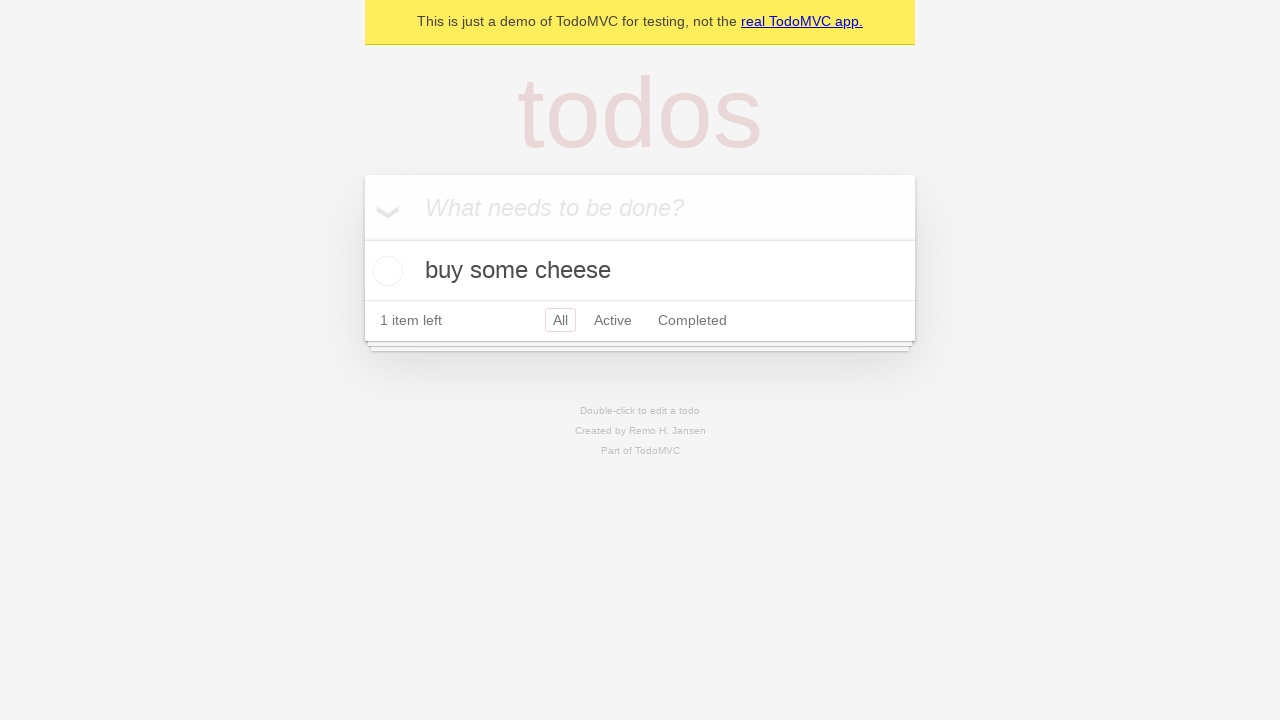

Filled input field with second todo item 'feed the cat' on internal:attr=[placeholder="What needs to be done?"i]
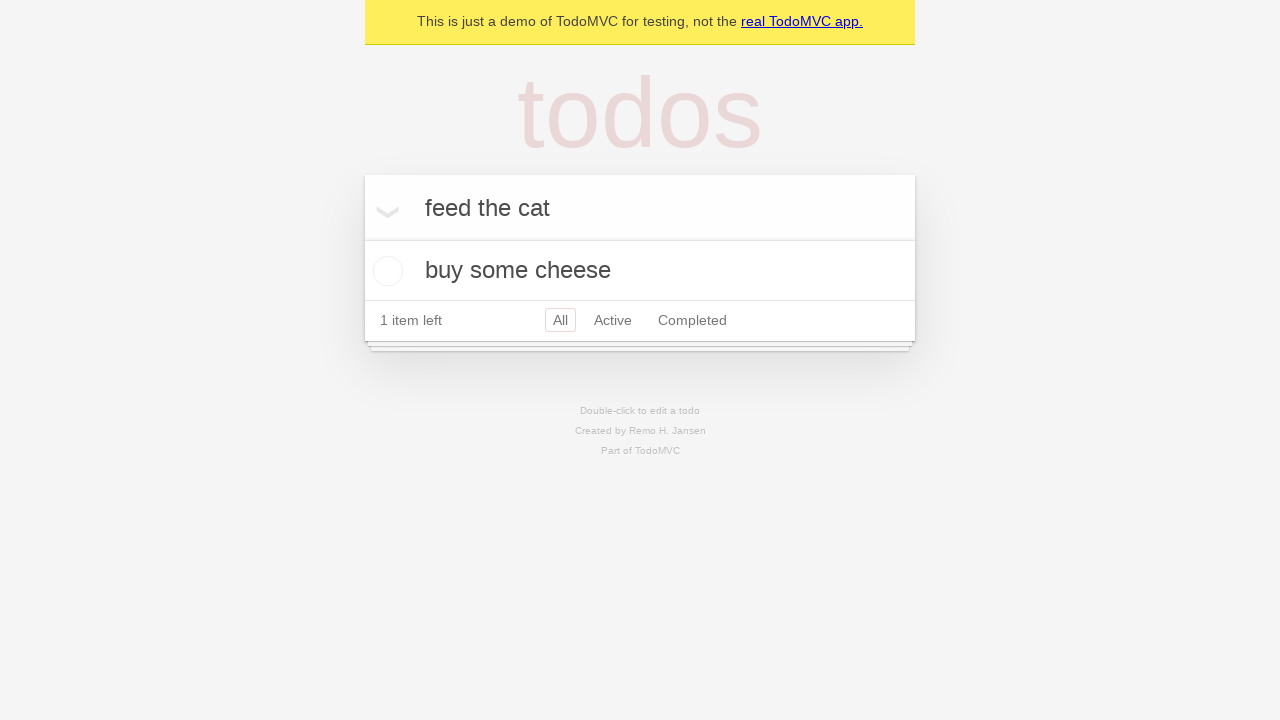

Pressed Enter to create second todo item on internal:attr=[placeholder="What needs to be done?"i]
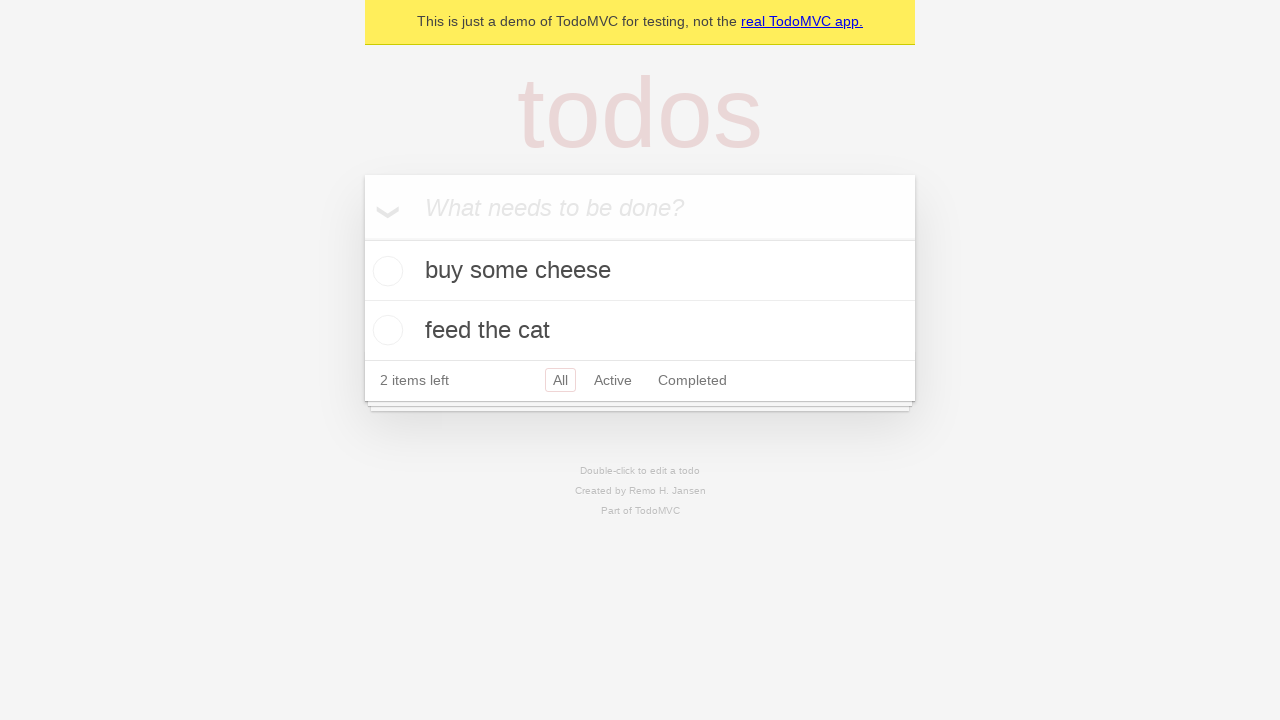

Filled input field with third todo item 'book a doctors appointment' on internal:attr=[placeholder="What needs to be done?"i]
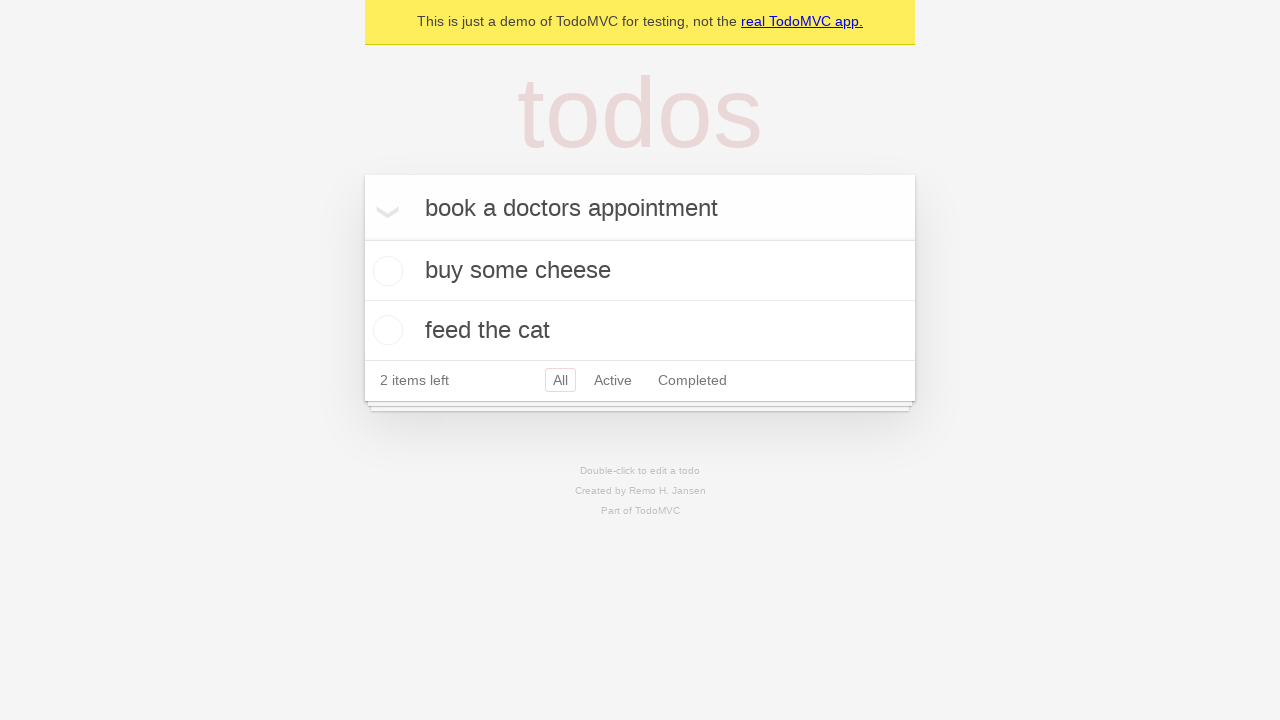

Pressed Enter to create third todo item on internal:attr=[placeholder="What needs to be done?"i]
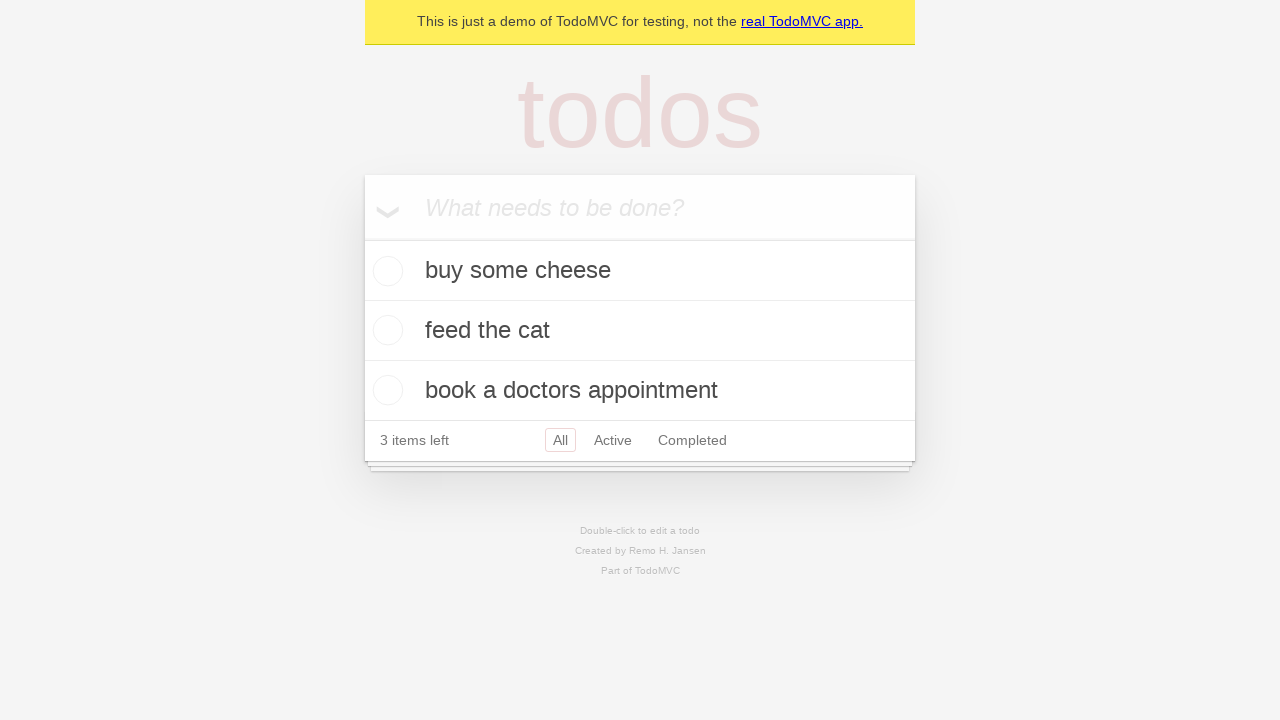

Double-clicked second todo item to enter edit mode at (640, 331) on internal:testid=[data-testid="todo-item"s] >> nth=1
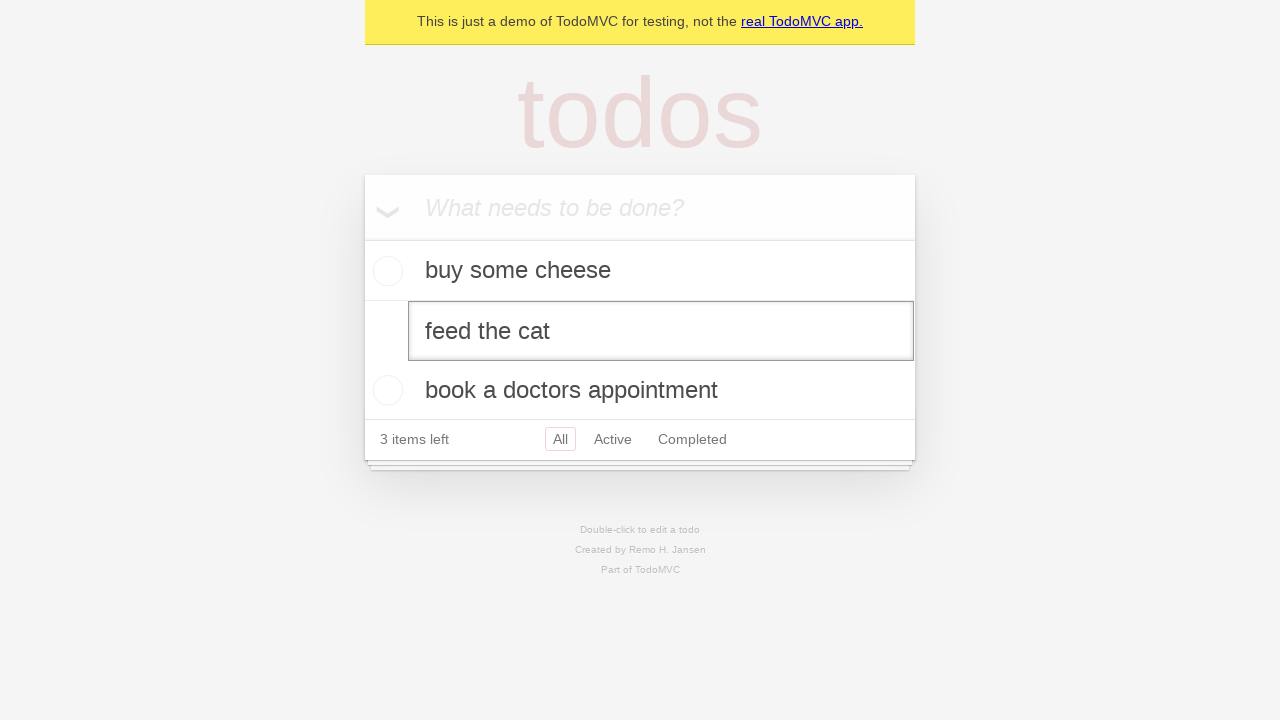

Filled edit textbox with new text 'buy some sausages' on internal:testid=[data-testid="todo-item"s] >> nth=1 >> internal:role=textbox[nam
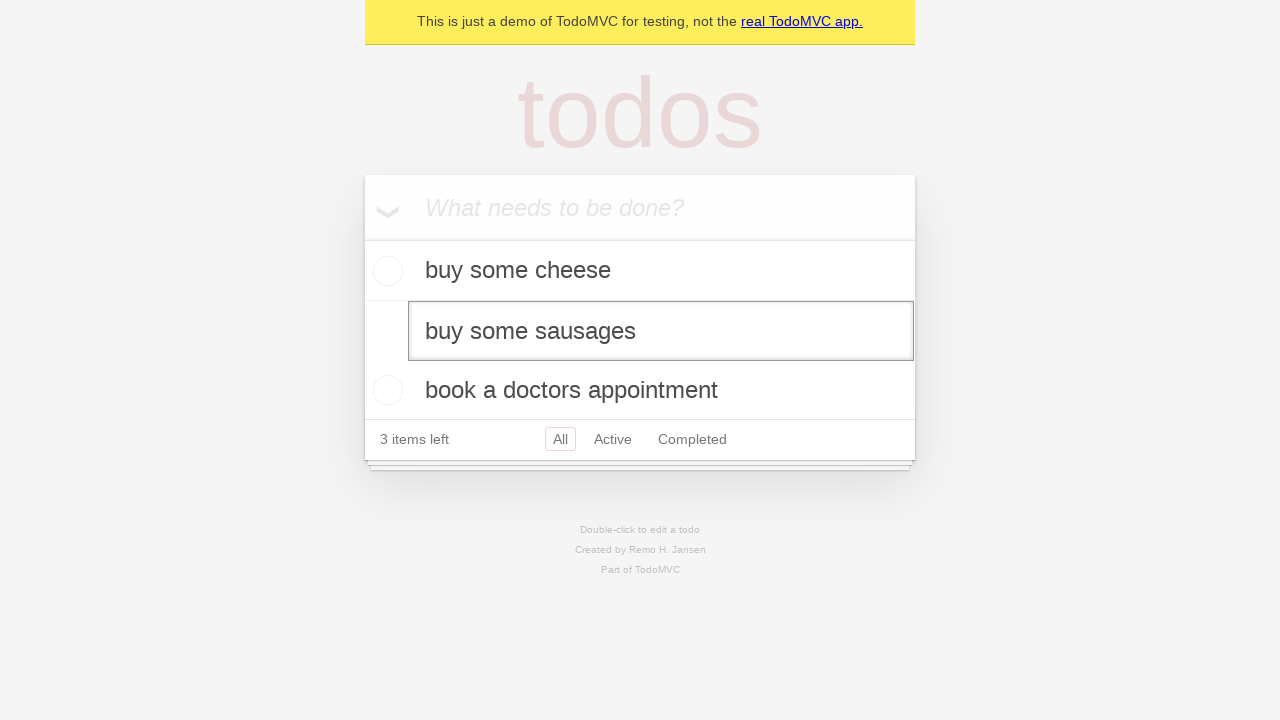

Pressed Escape key to cancel edit and revert changes on internal:testid=[data-testid="todo-item"s] >> nth=1 >> internal:role=textbox[nam
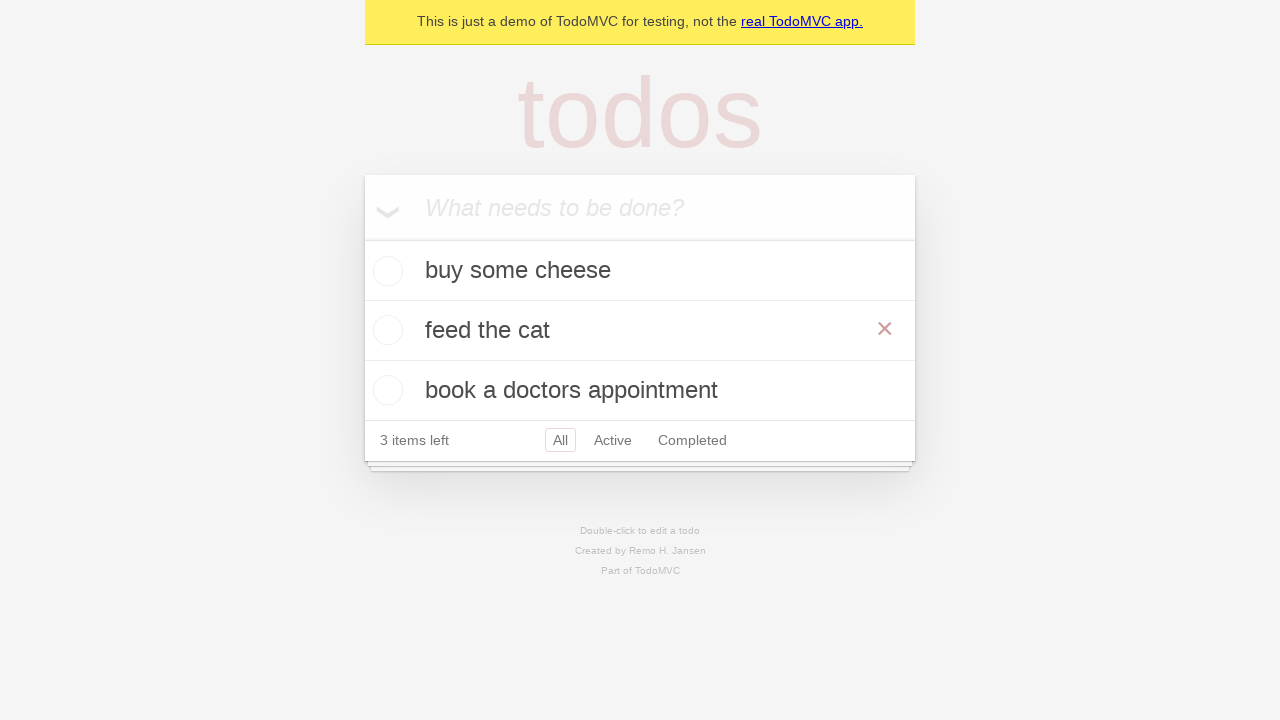

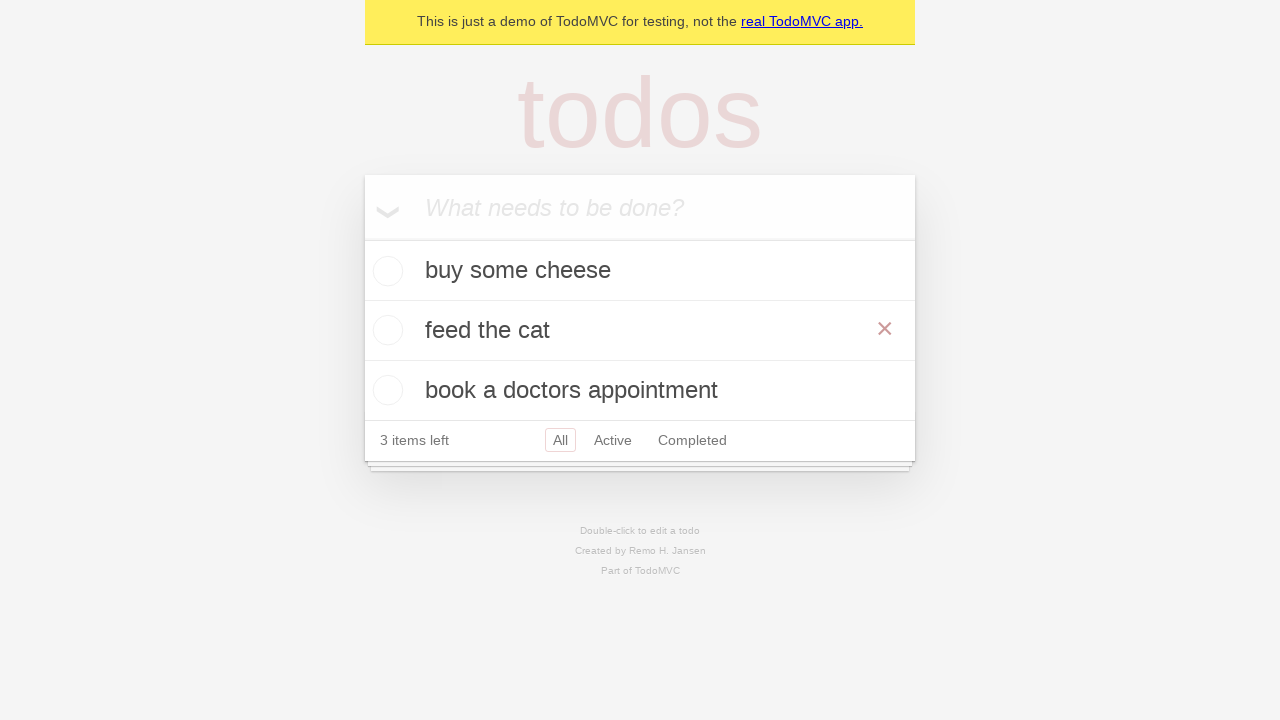